Tests the add-to-cart functionality on bhaane.com by navigating to the dresses category, selecting the first dress, and adding it to the shopping bag.

Starting URL: https://www.bhaane.com/

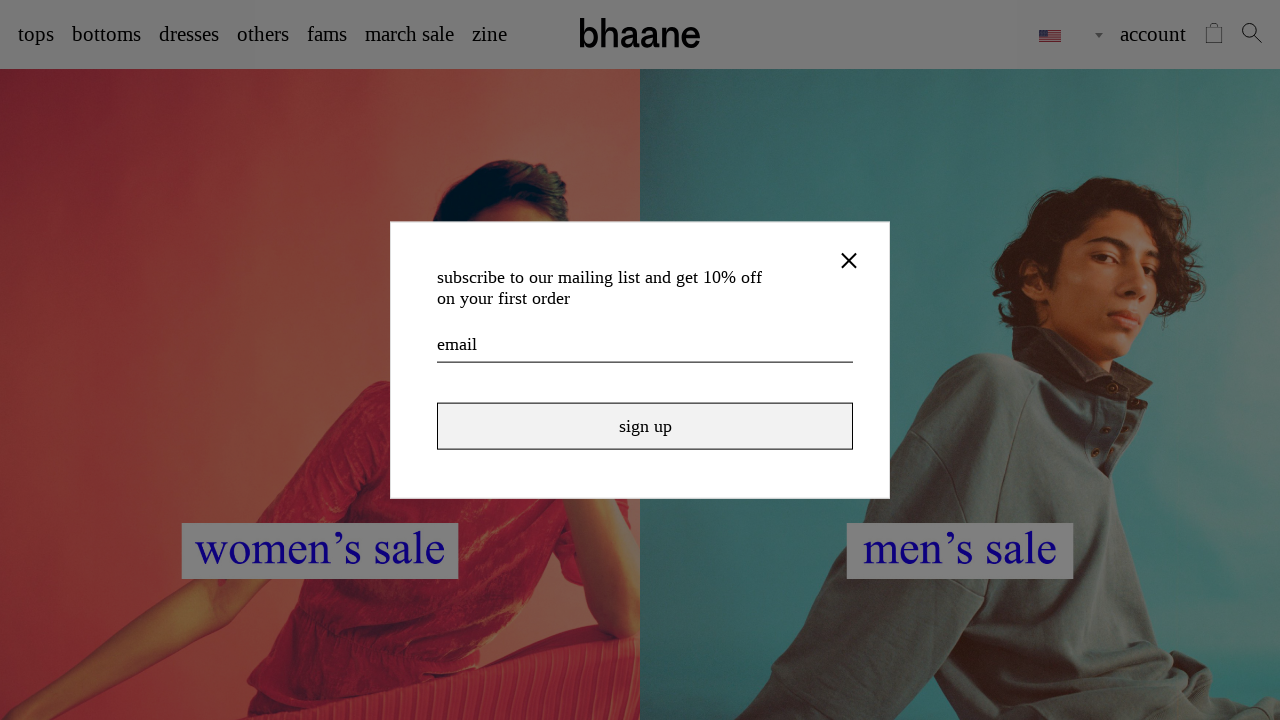

Closed popup/modal dialog at (851, 266) on #mdiv
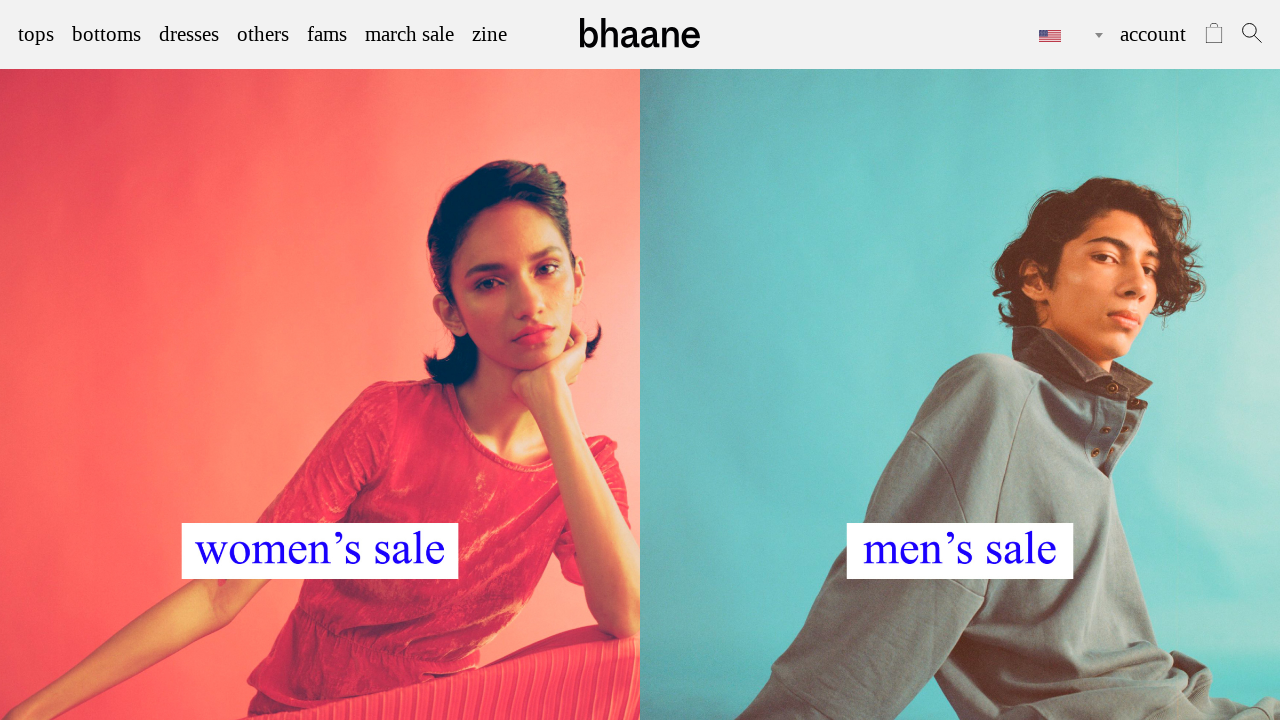

Clicked on dresses category link at (189, 34) on a[href='https://www.bhaane.com/dresses'] >> nth=1
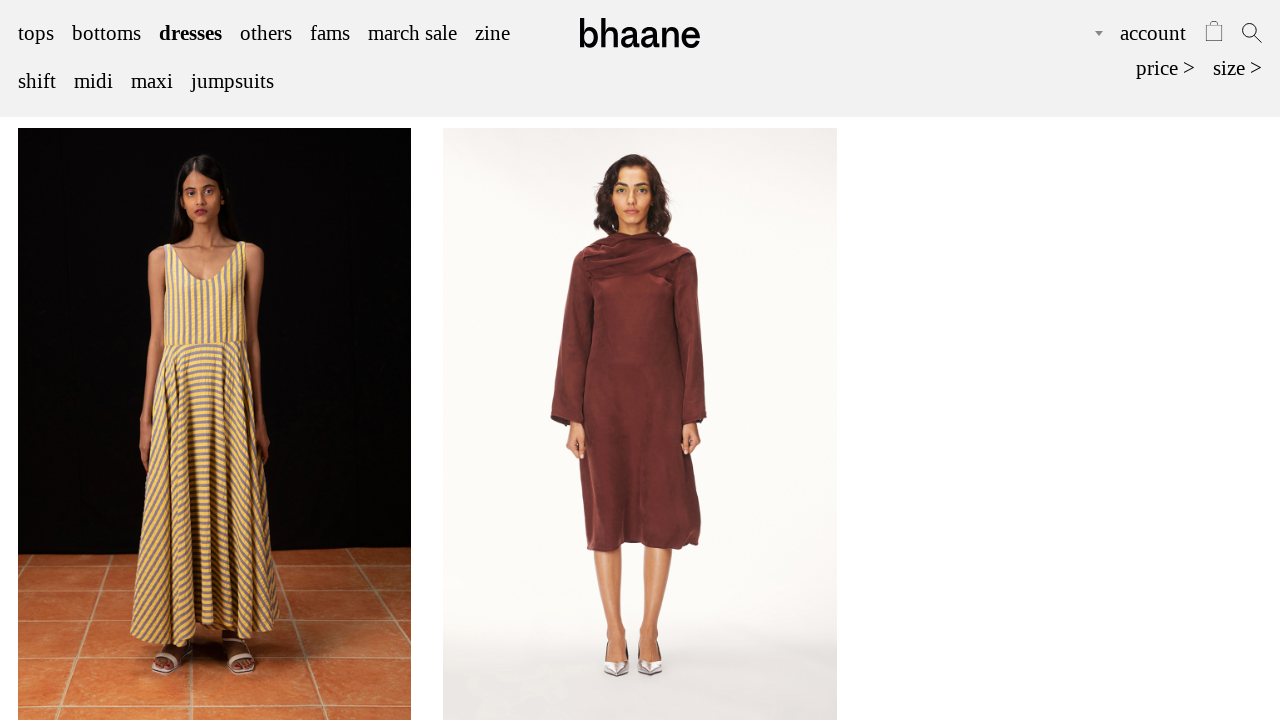

Dress images loaded
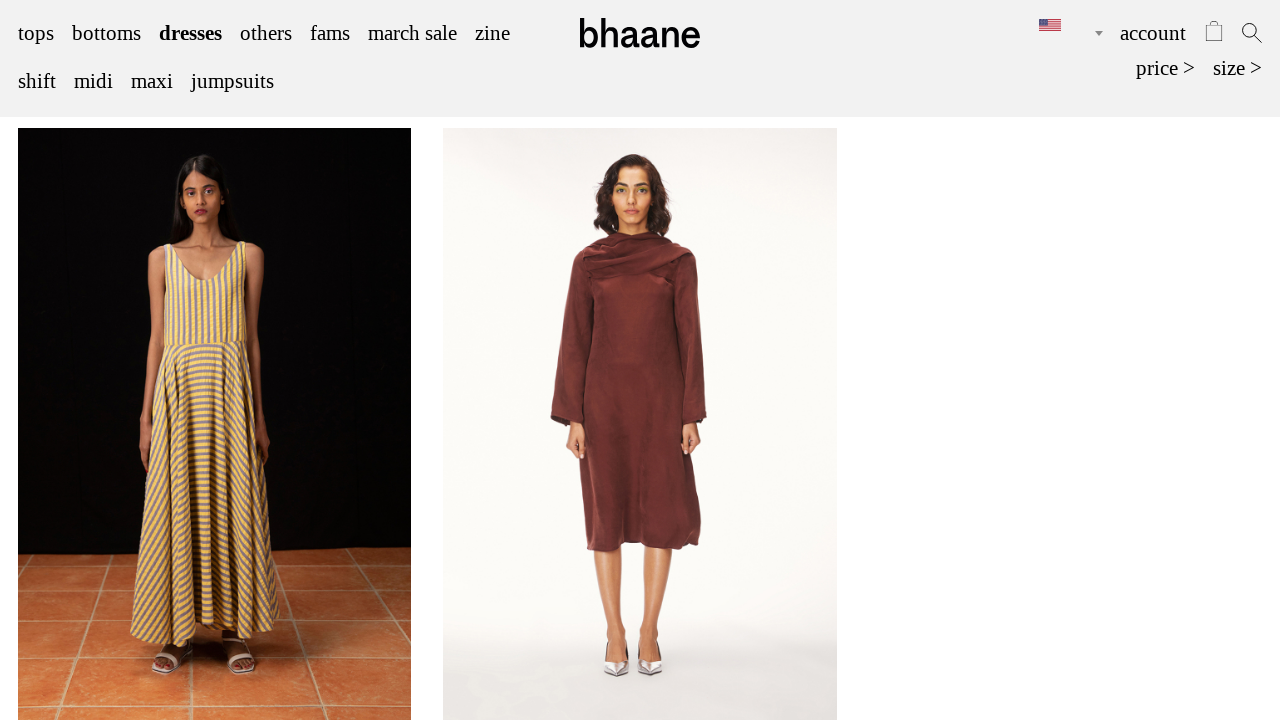

Clicked on the first dress at (215, 424) on img.img-normal >> nth=0
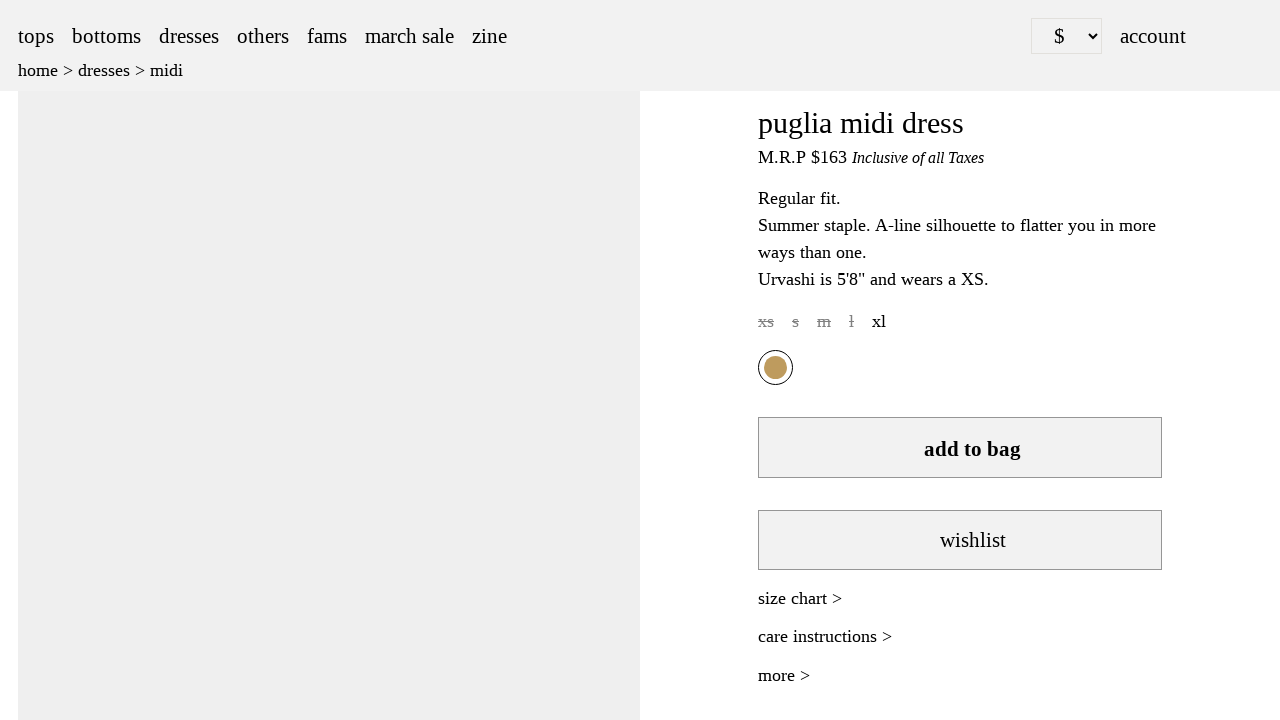

Clicked 'add to bag' button to add dress to shopping bag at (972, 449) on span:has-text('add to bag') >> nth=0
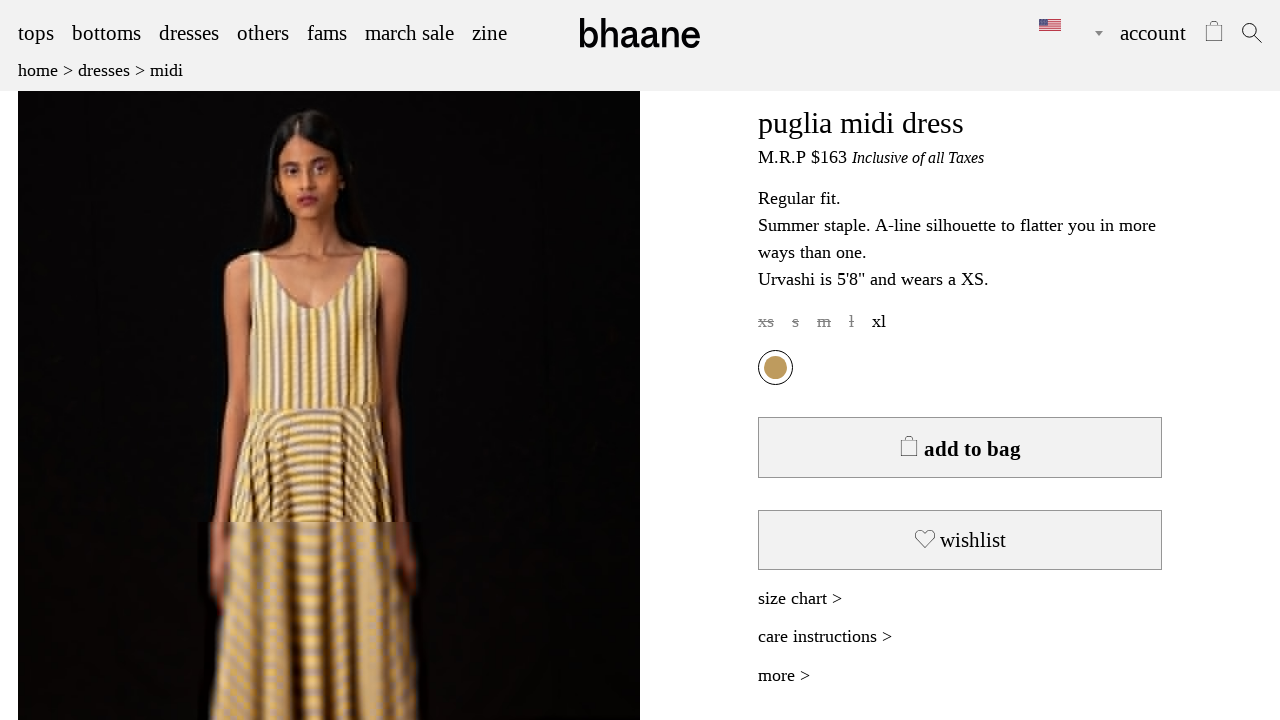

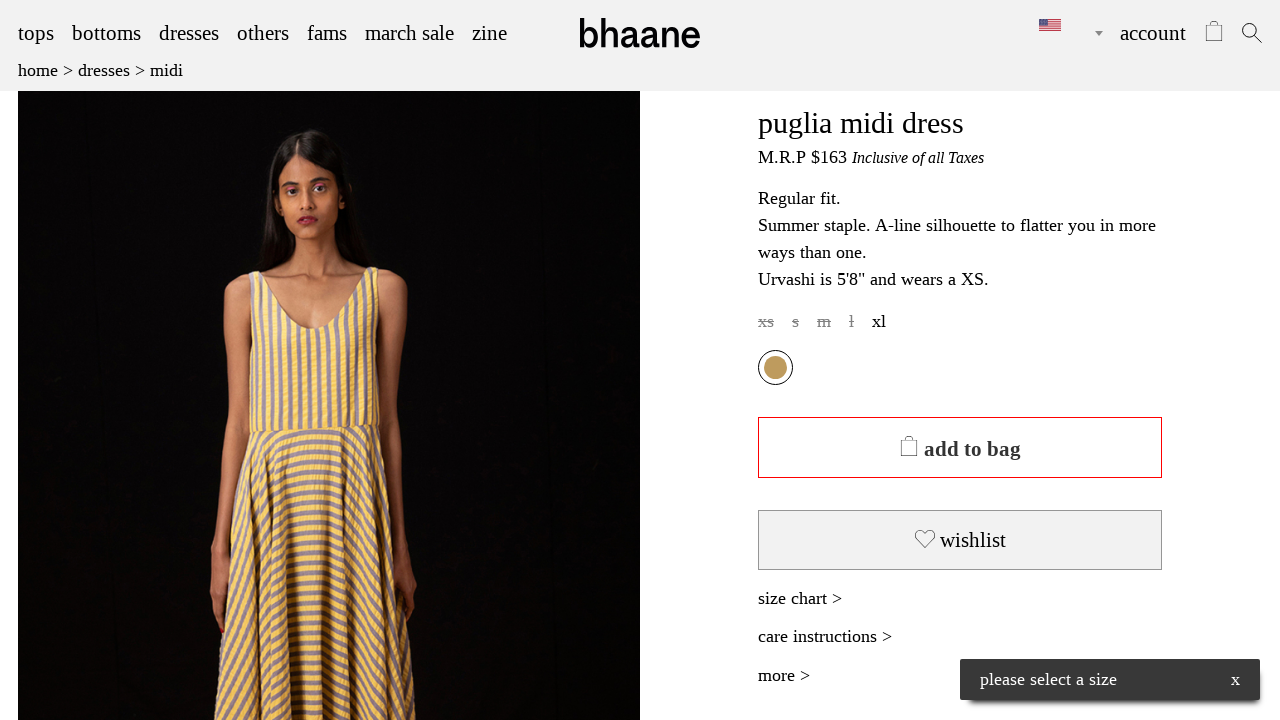